Tests setting page content to frame content directly, navigating between frame and parent contexts

Starting URL: https://seleniumbase.io/w3schools/iframes.html

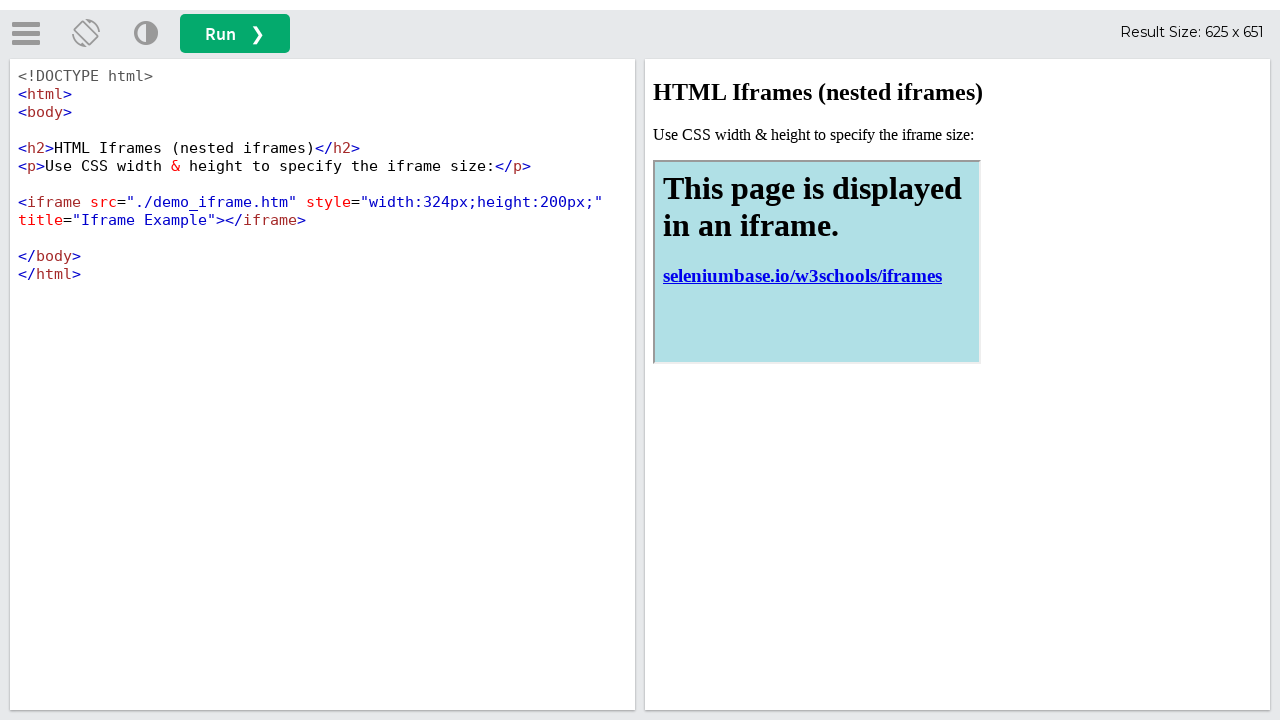

Located main iframe with ID 'iframeResult'
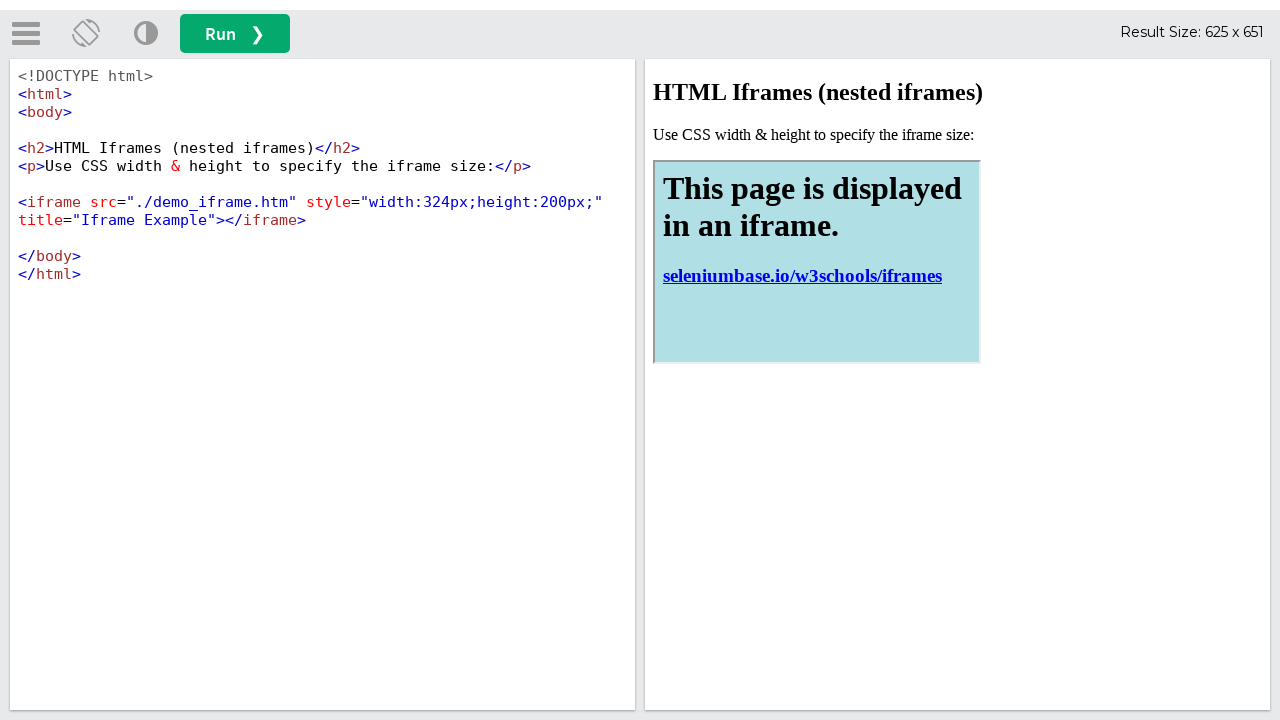

Waited for nested iframe with title 'Iframe Example' to be present
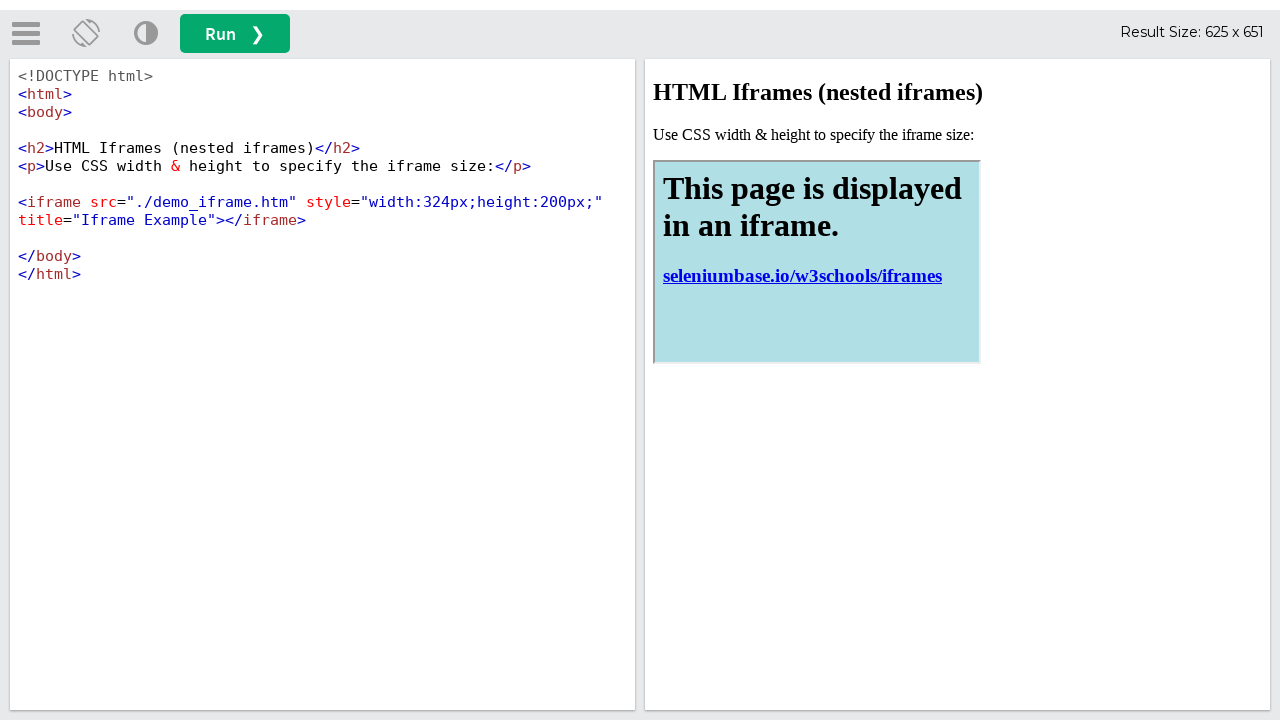

Located first nested iframe within main iframe
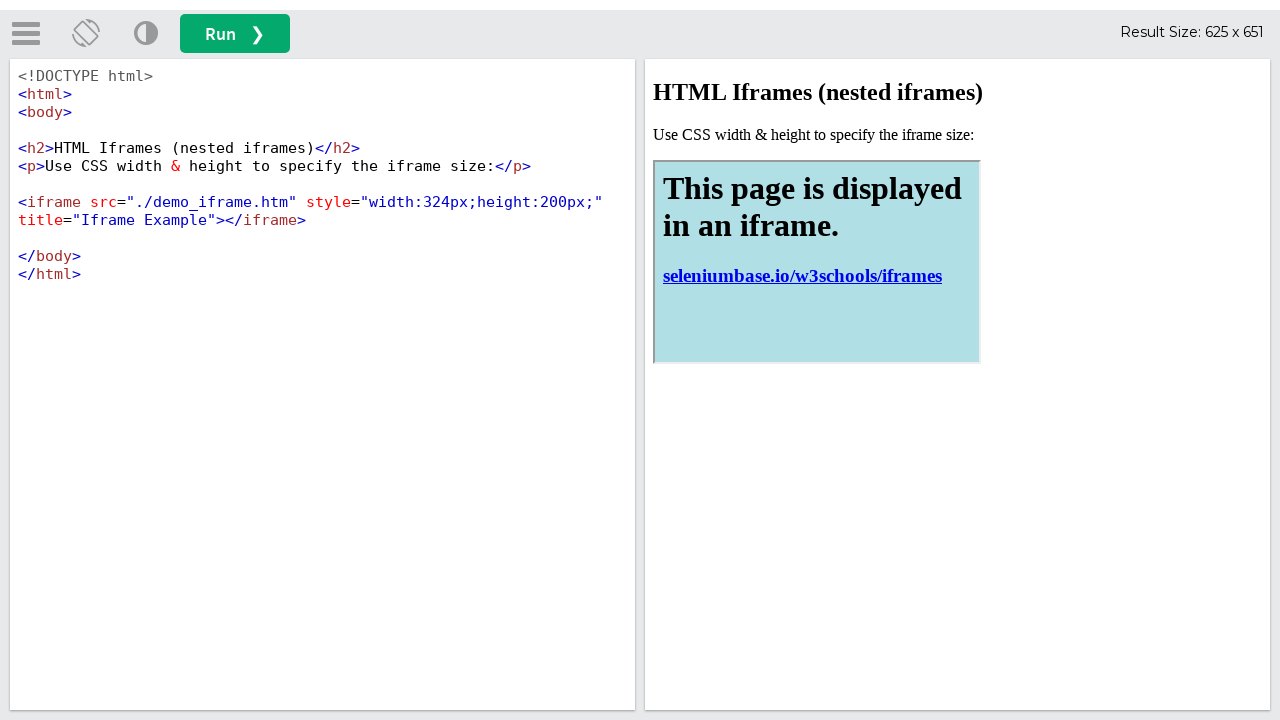

Waited for body element to load in nested iframe
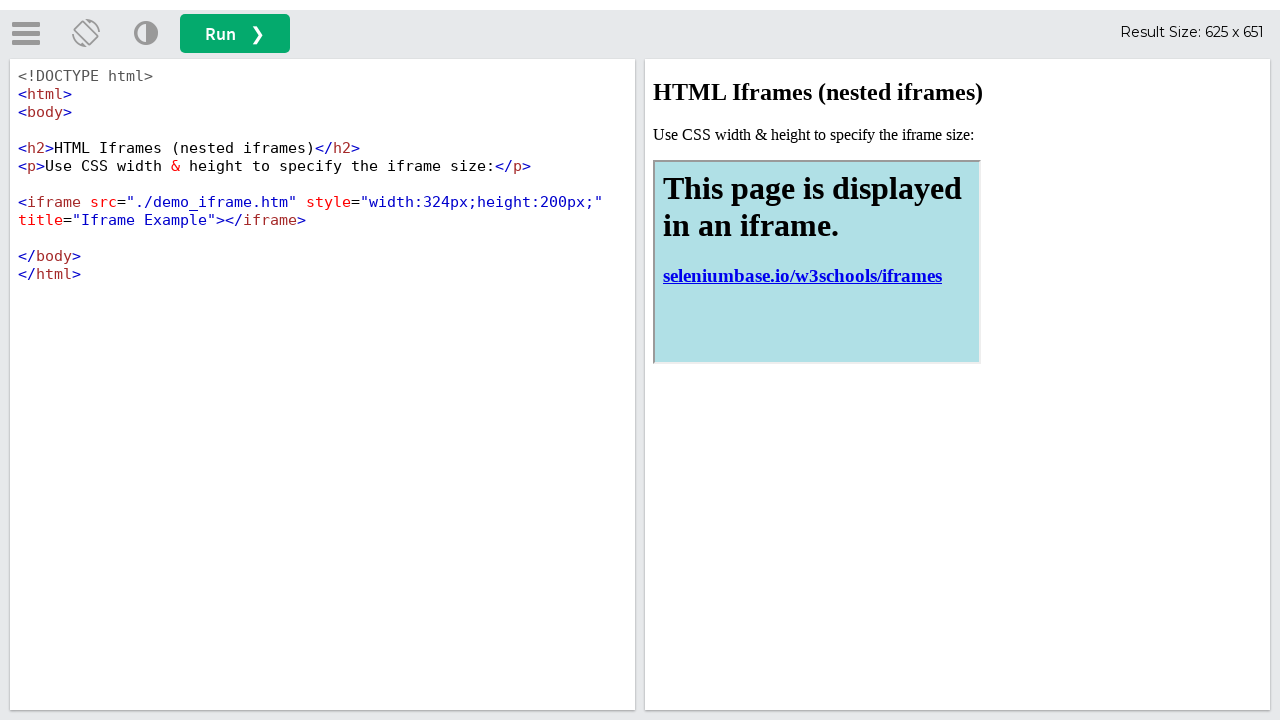

Clicked run button on main page at (235, 34) on button#runbtn
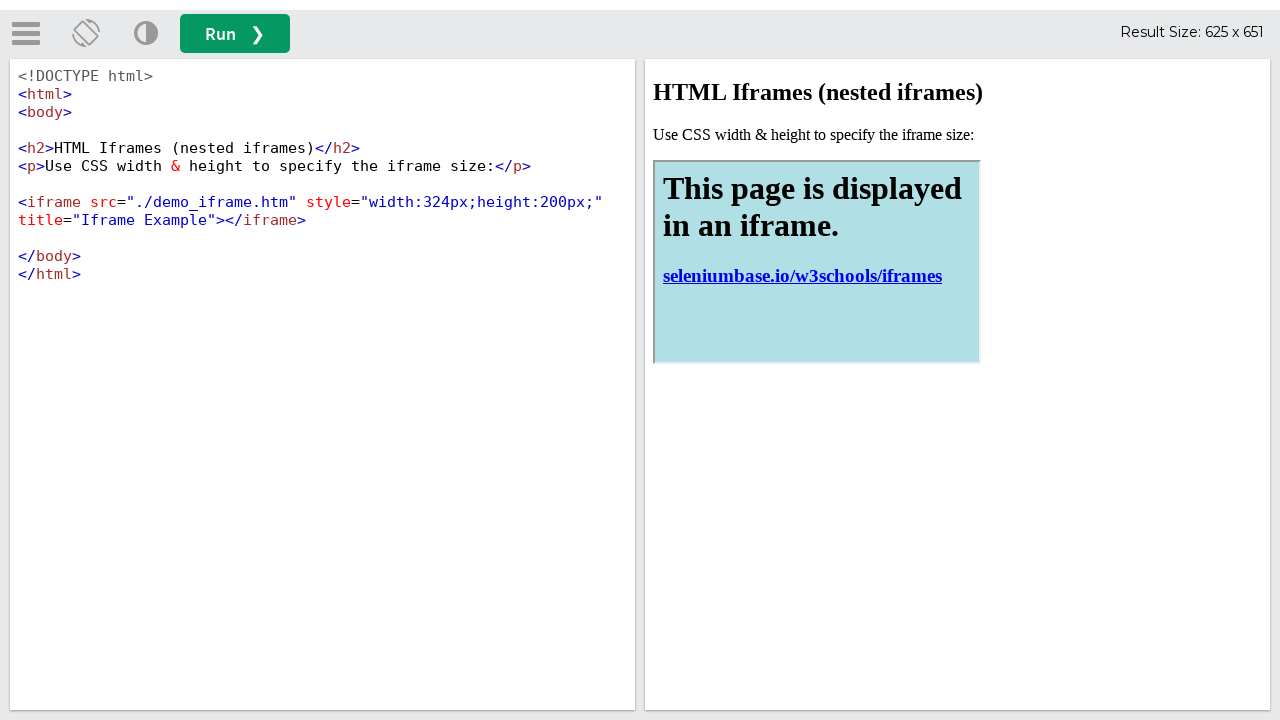

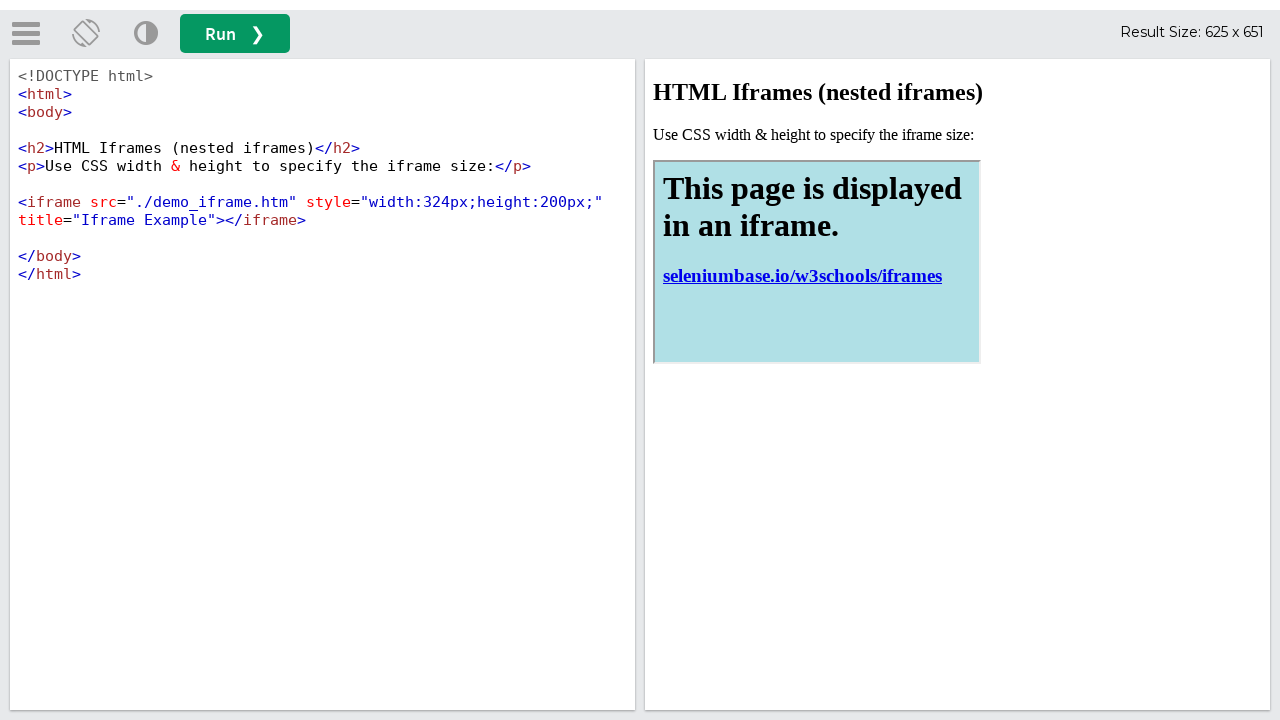